Tests sorting the Due column in descending order by clicking the column header twice and verifying the values are sorted in reverse order.

Starting URL: http://the-internet.herokuapp.com/tables

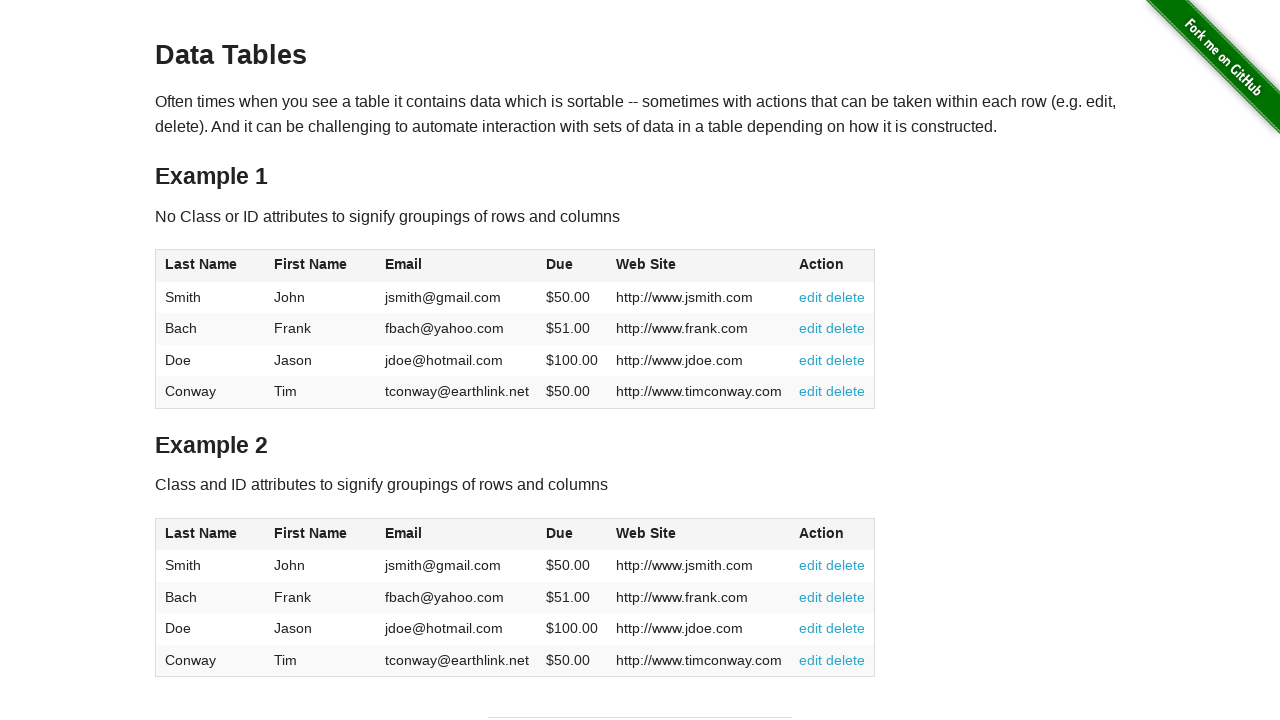

Clicked Due column header first time for ascending sort at (572, 266) on #table1 thead tr th:nth-child(4)
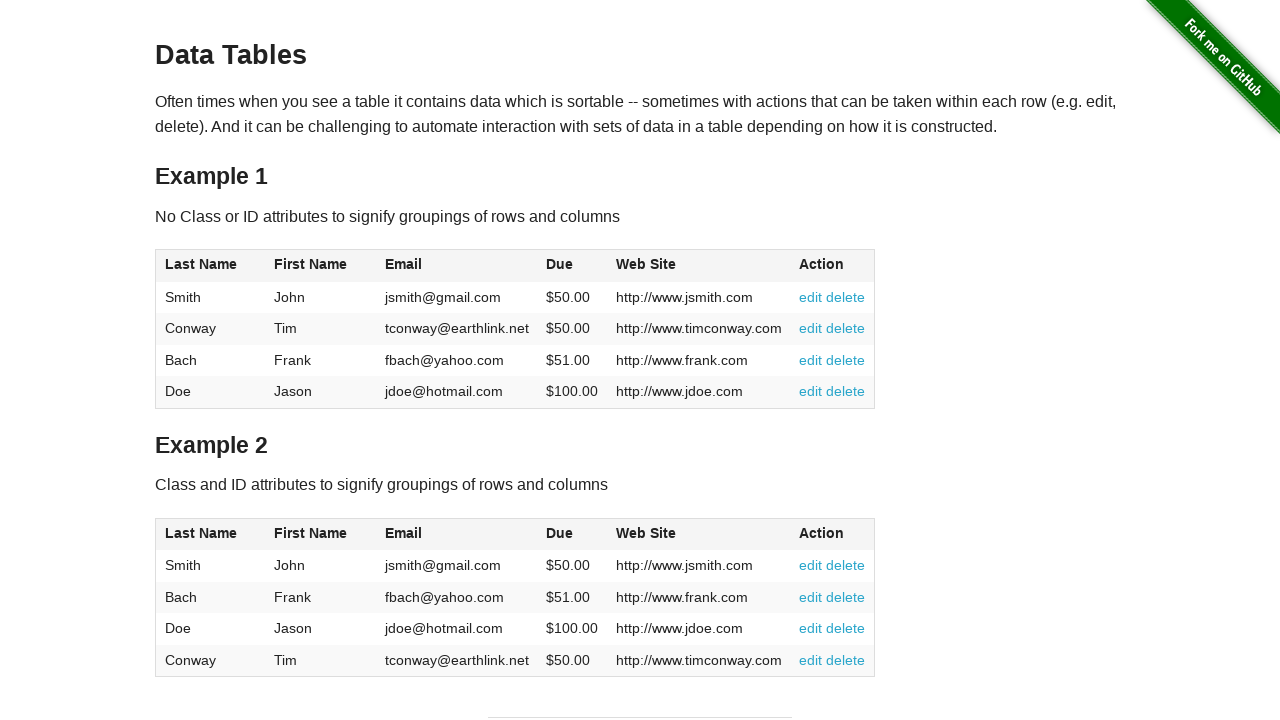

Clicked Due column header second time for descending sort at (572, 266) on #table1 thead tr th:nth-child(4)
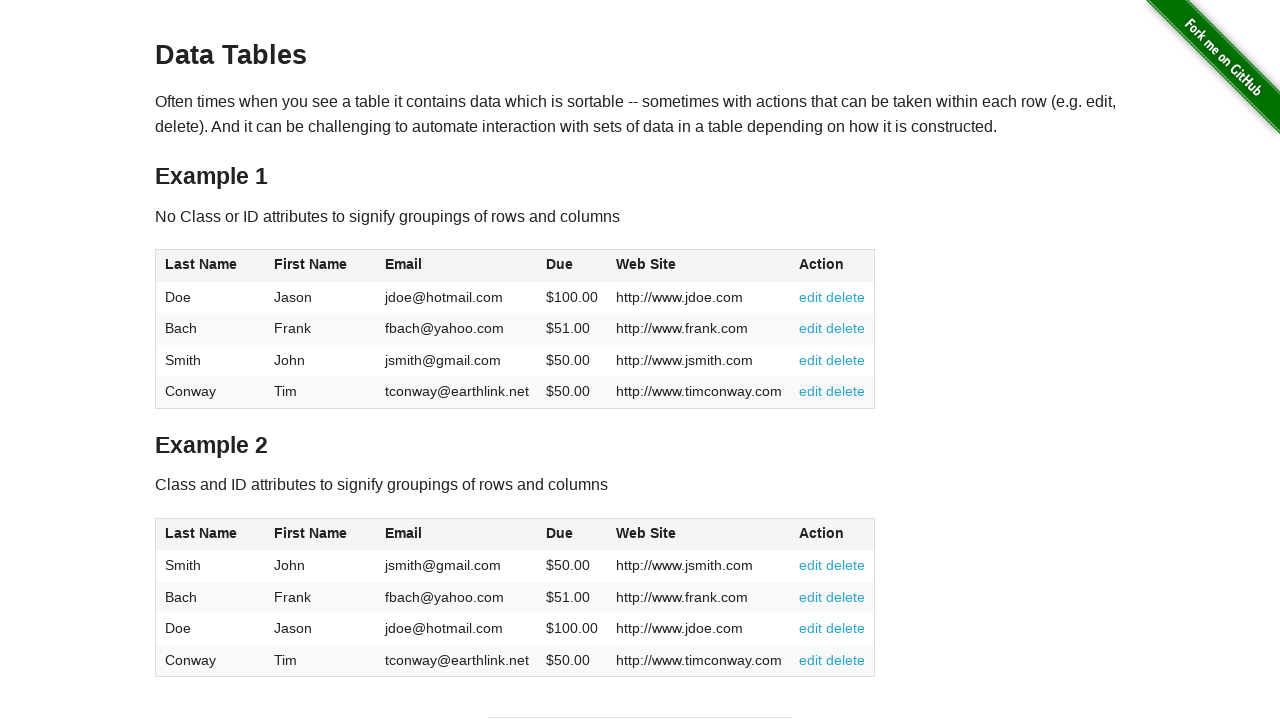

Due column data loaded in table body
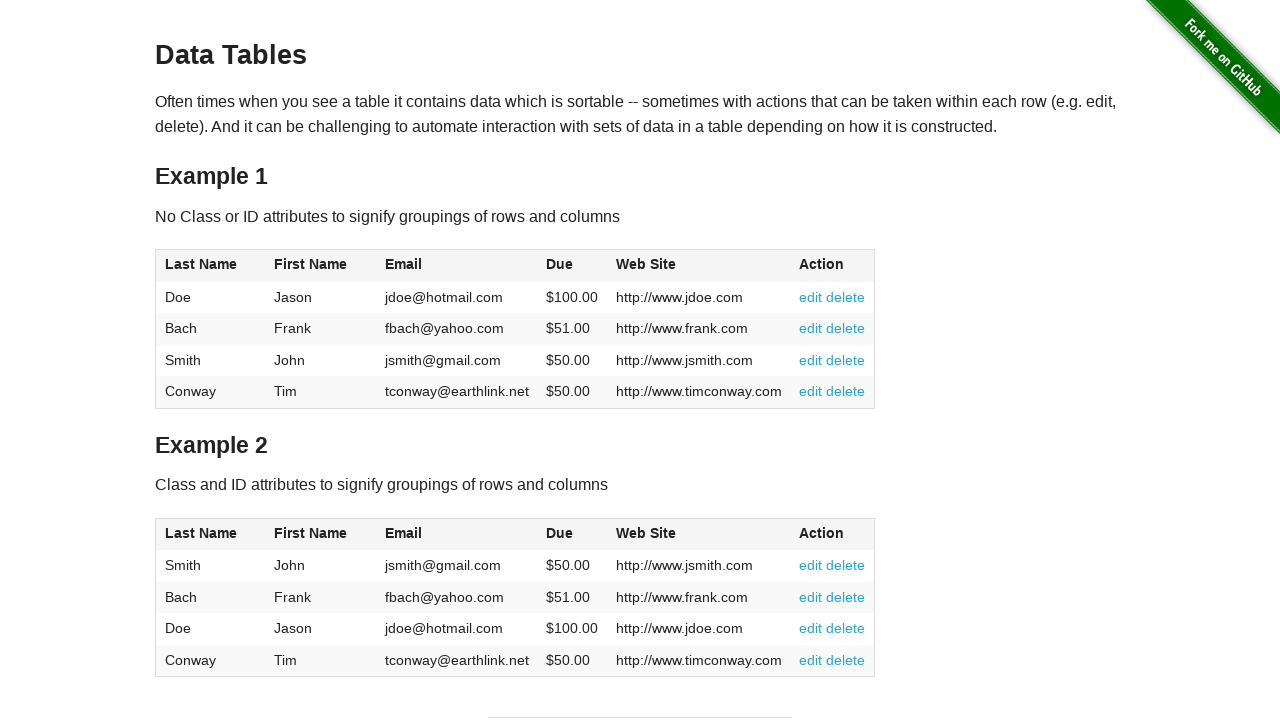

Retrieved all Due column values from table
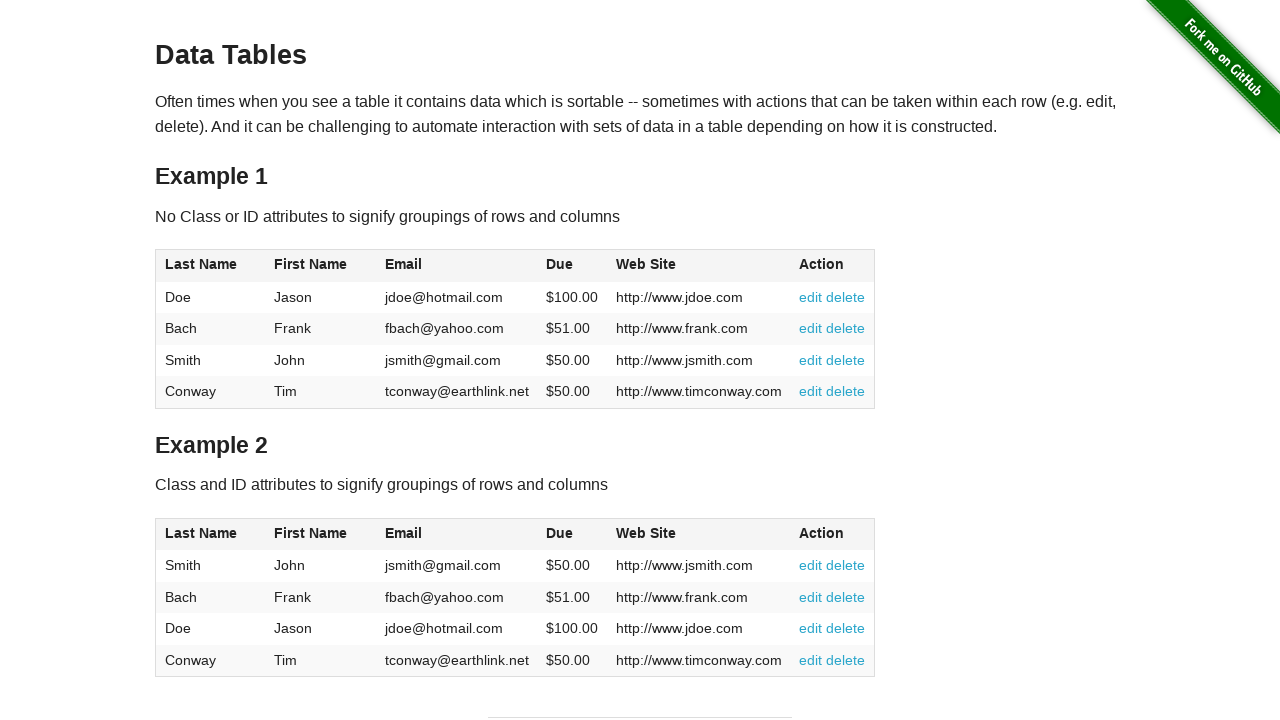

Verified Due values are sorted in descending order
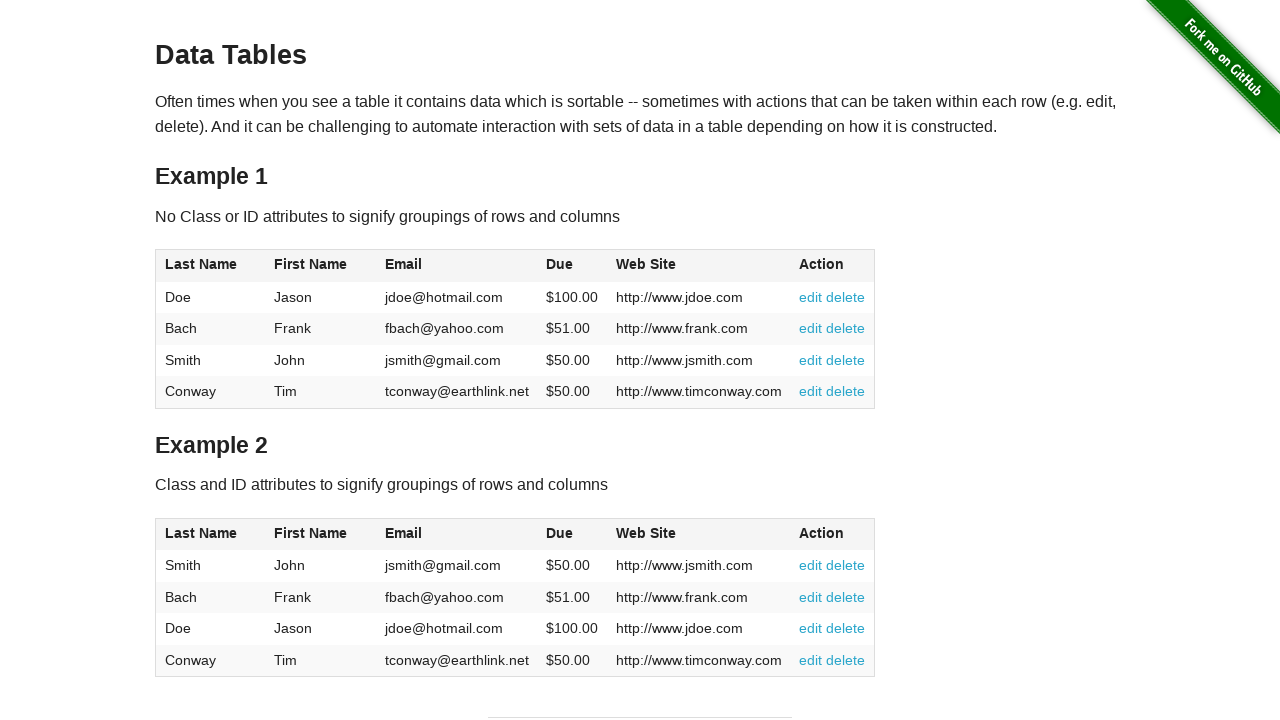

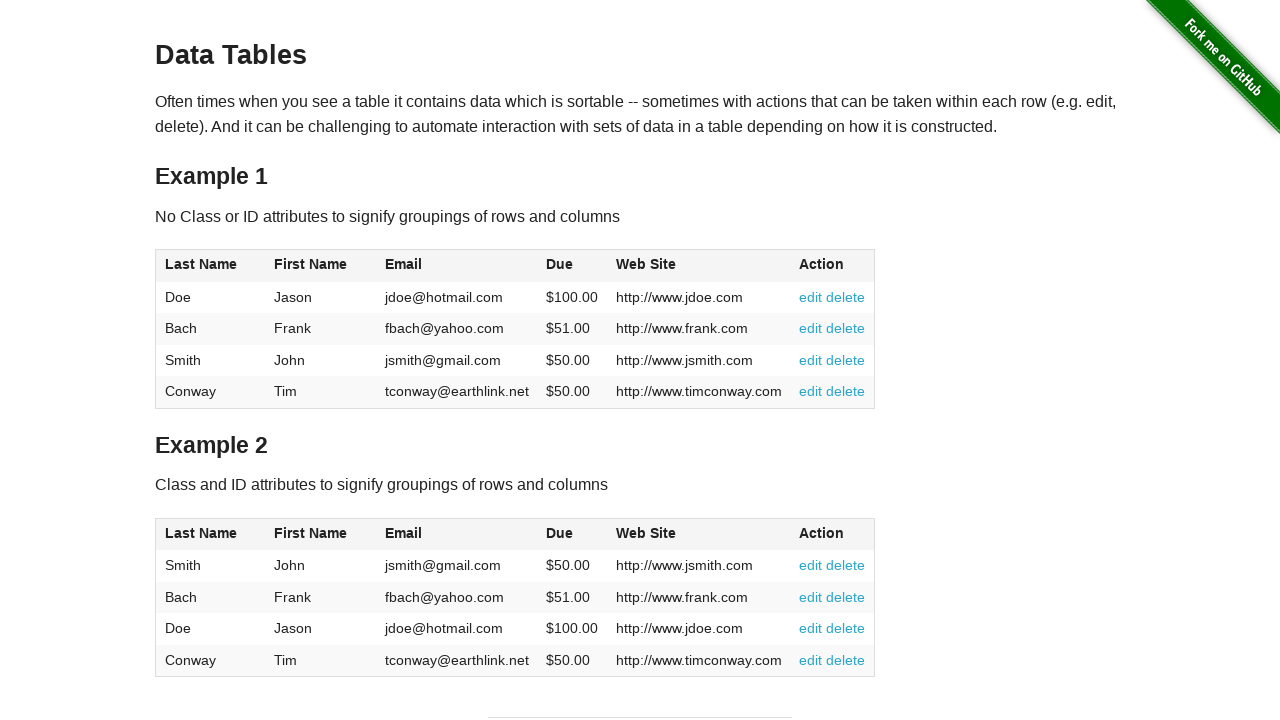